Tests checkbox functionality by clicking a Senior Citizen Discount checkbox, then tests a passenger count dropdown by incrementing the adult count to 4 and verifying the selection

Starting URL: https://rahulshettyacademy.com/dropdownsPractise/#

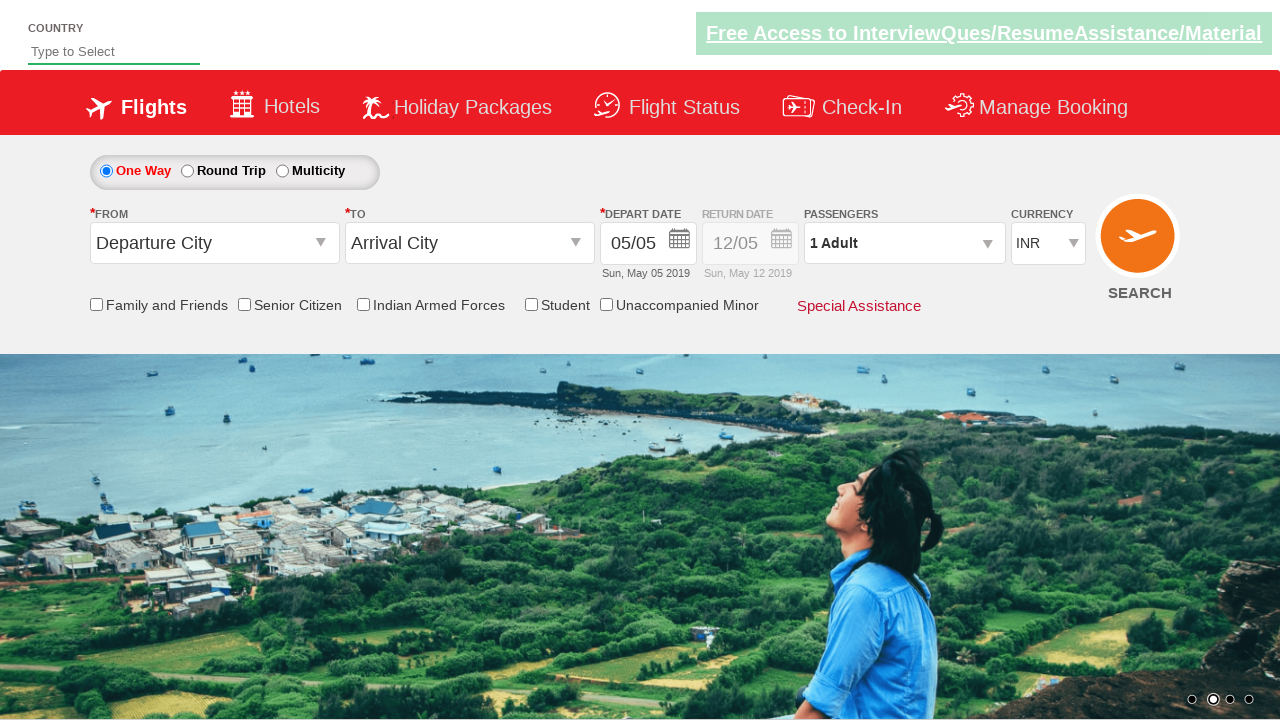

Clicked Senior Citizen Discount checkbox at (244, 304) on input[id*='SeniorCitizenDiscount']
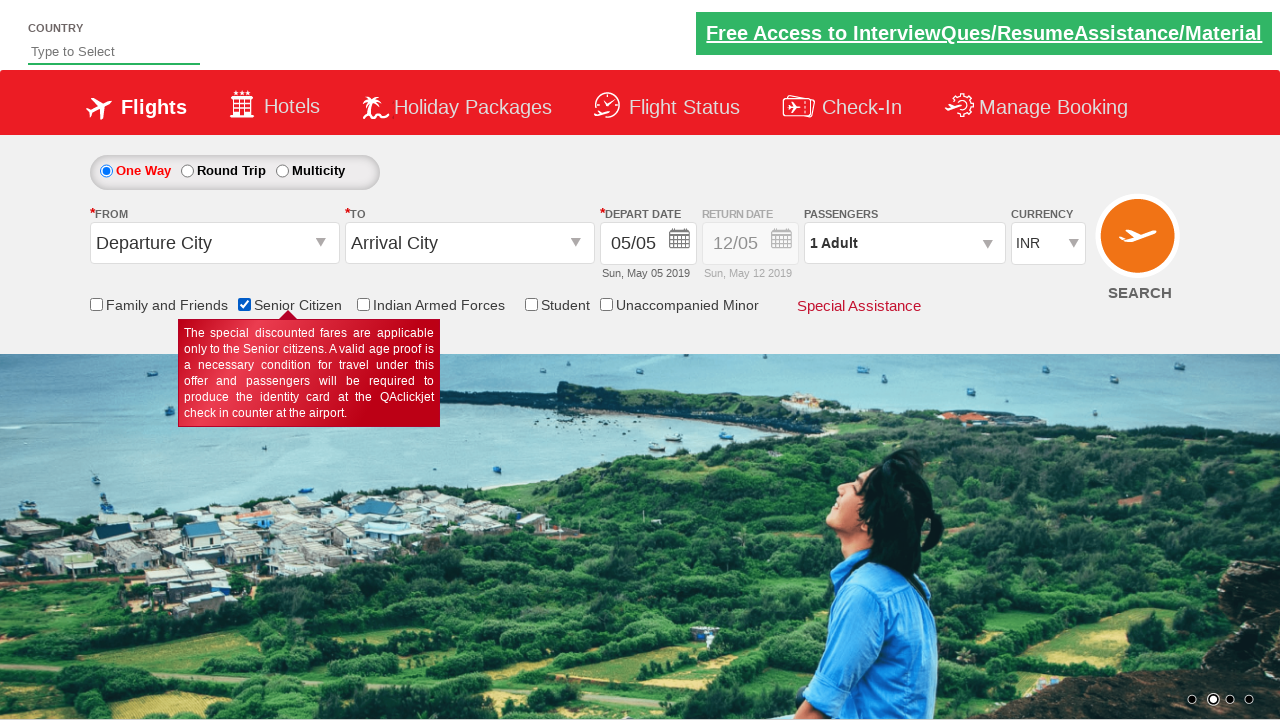

Verified Senior Citizen Discount checkbox is checked
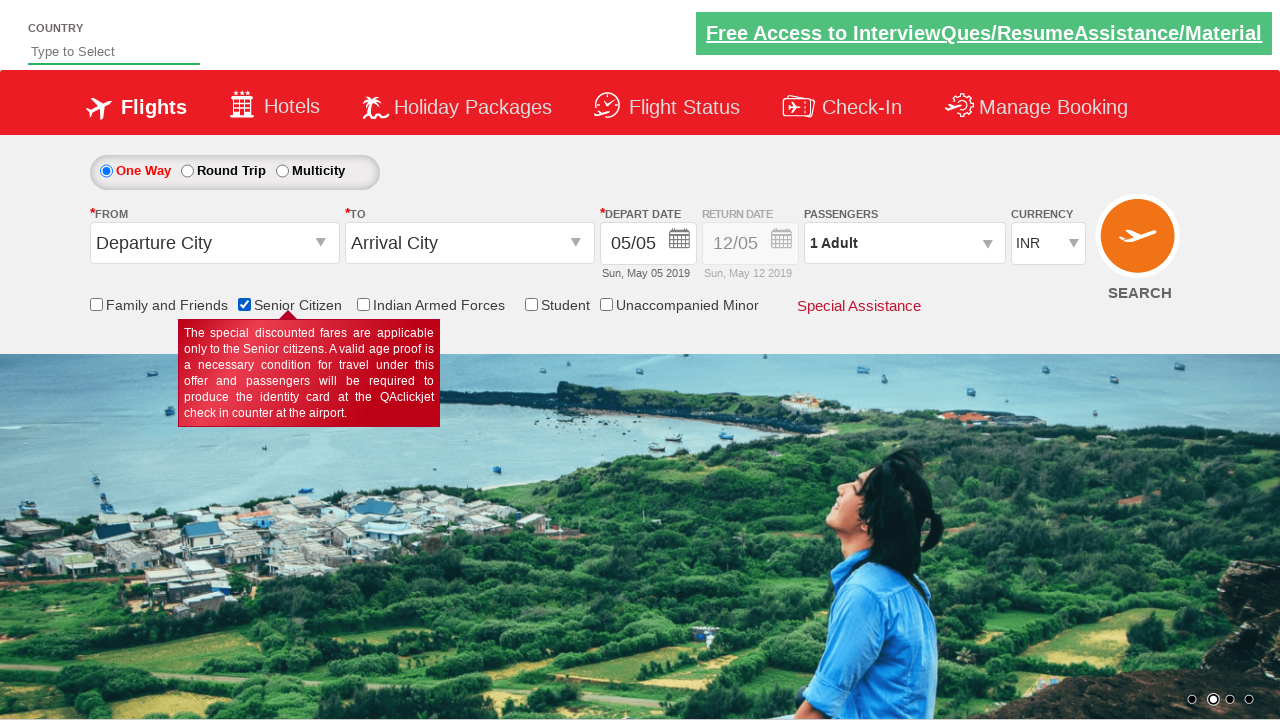

Clicked passenger info dropdown to open it at (904, 243) on #divpaxinfo
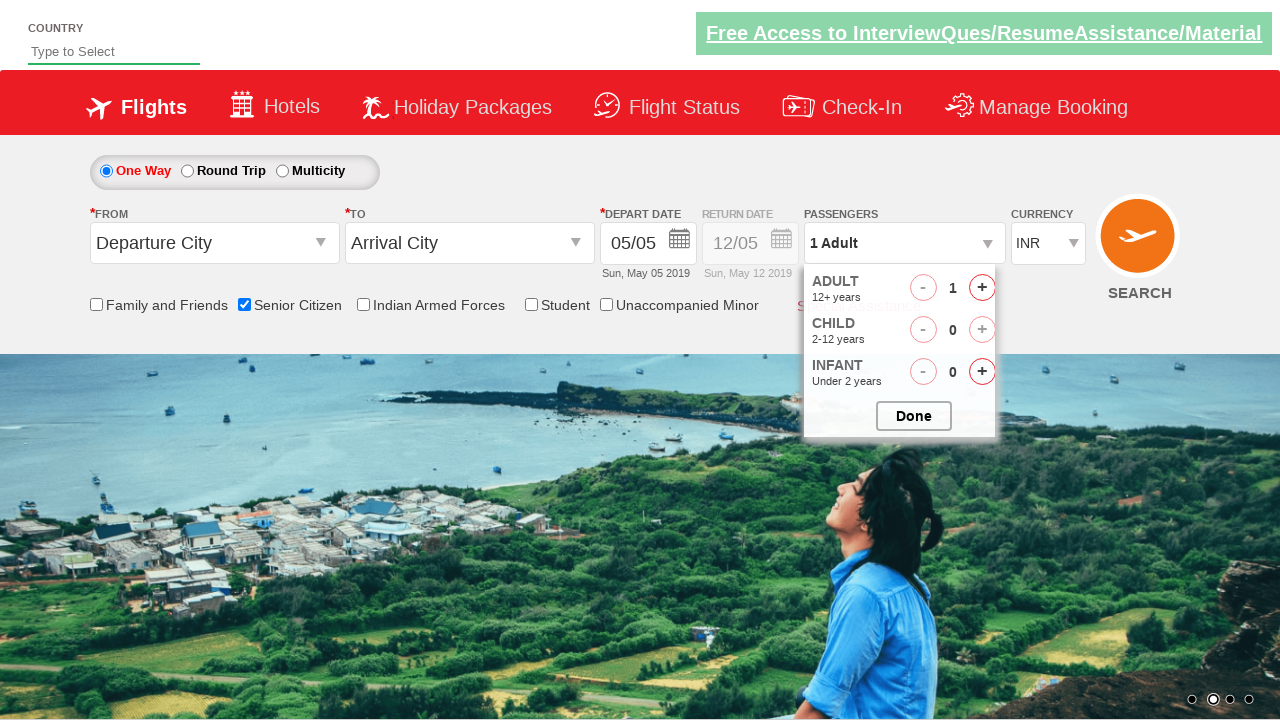

Waited for dropdown to become visible
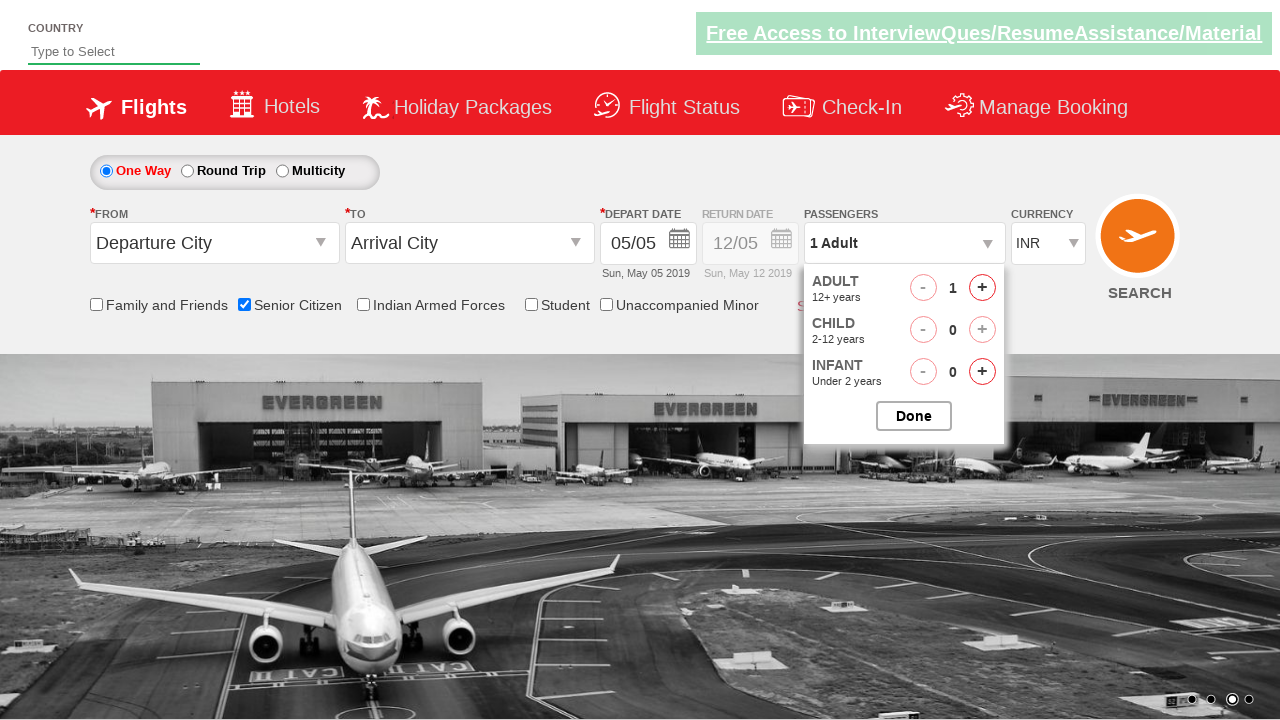

Clicked increment adult button (iteration 1/3) at (982, 288) on #hrefIncAdt
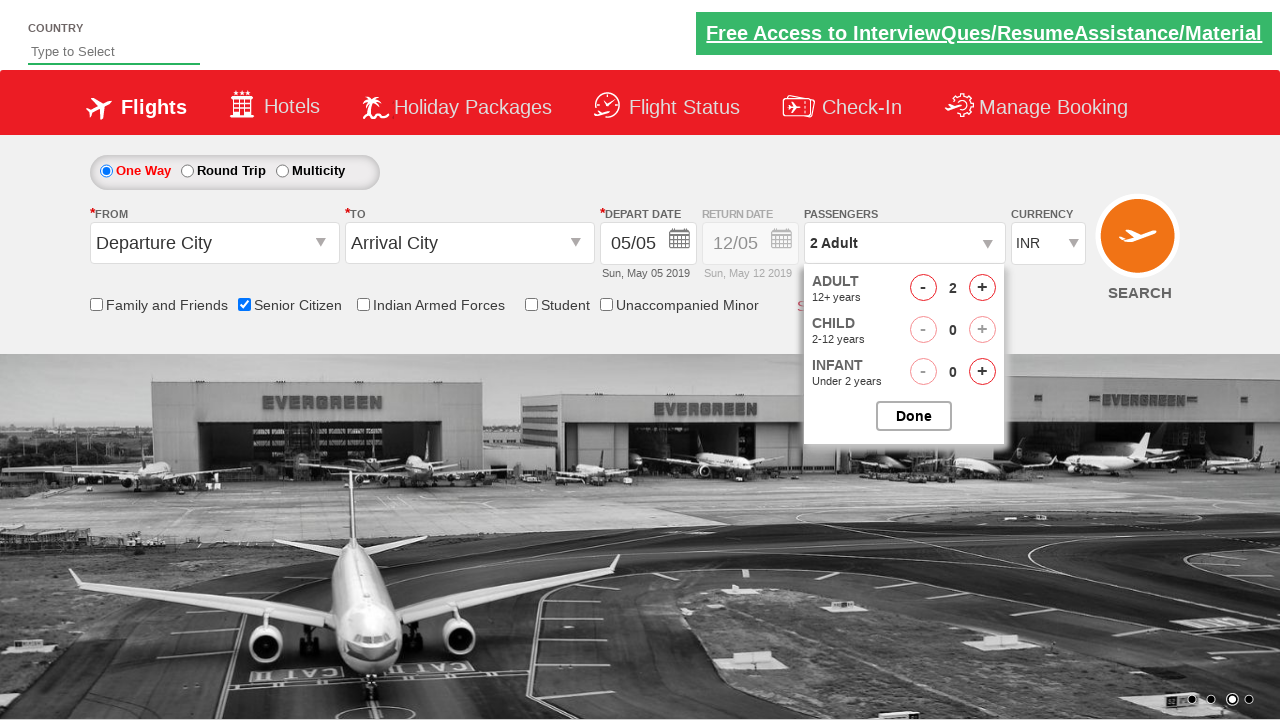

Clicked increment adult button (iteration 2/3) at (982, 288) on #hrefIncAdt
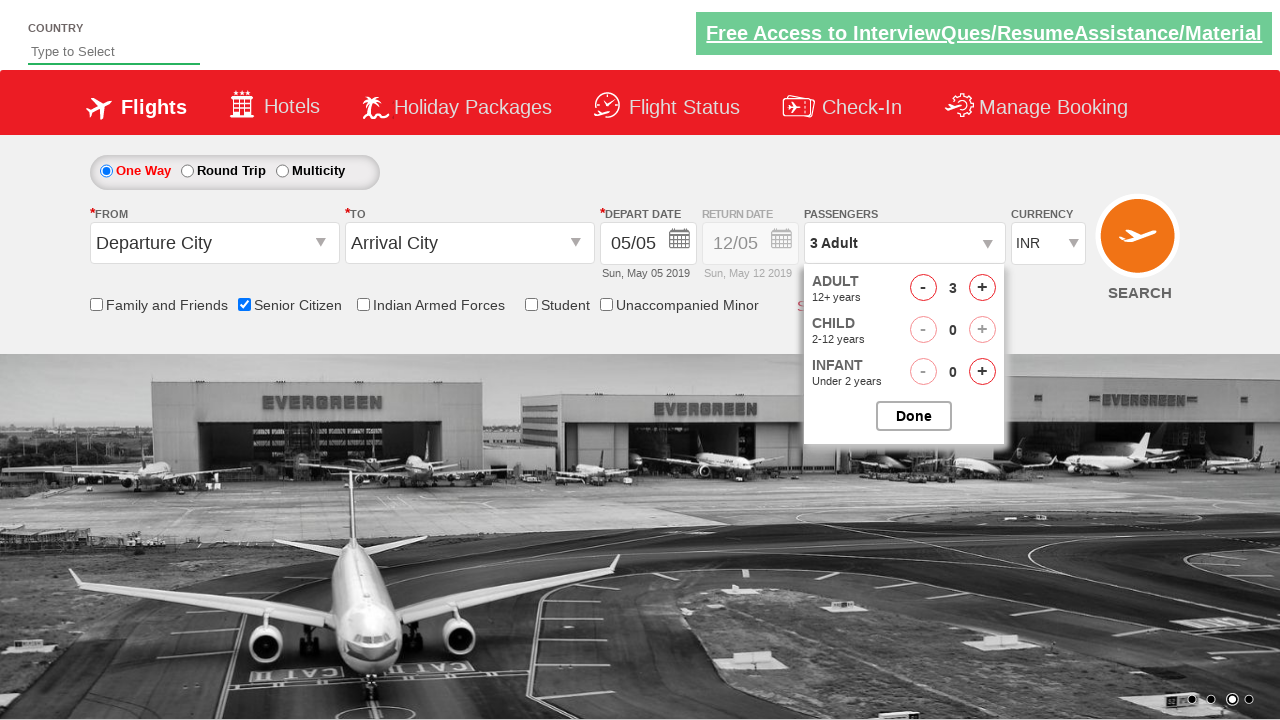

Clicked increment adult button (iteration 3/3) at (982, 288) on #hrefIncAdt
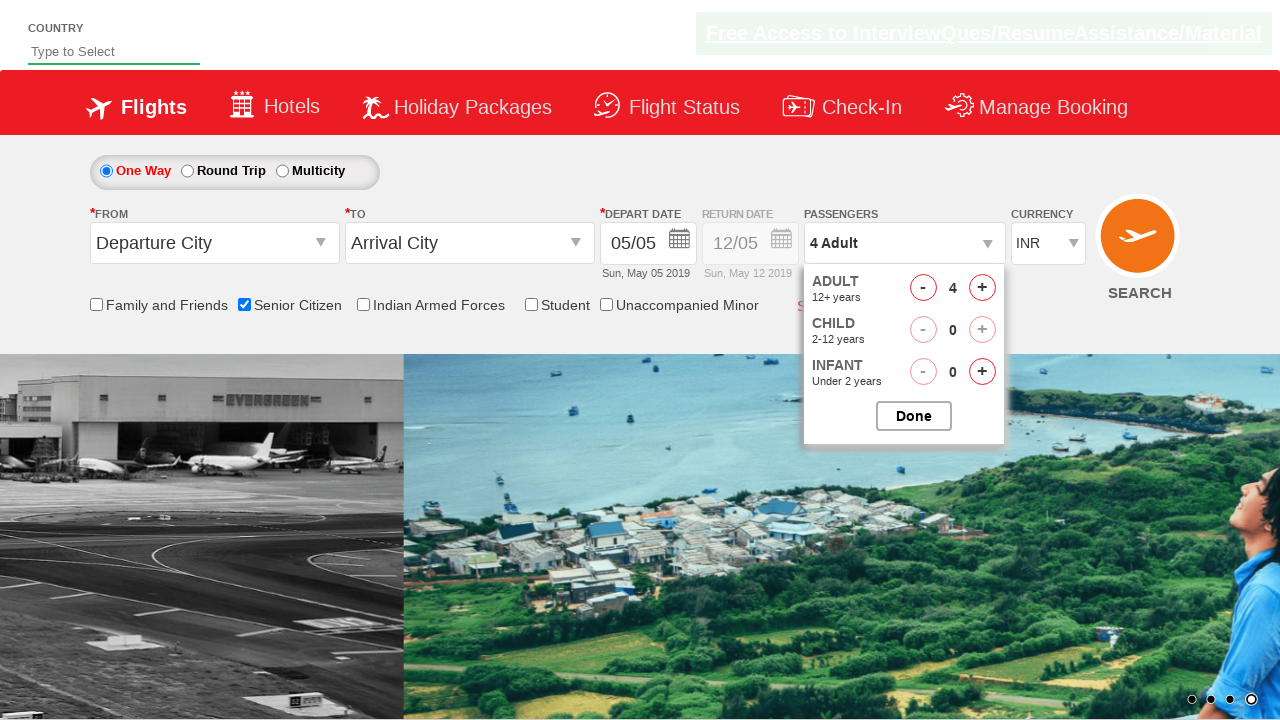

Clicked to close and confirm passenger selection at (908, 418) on div[class='ad-row align-center']
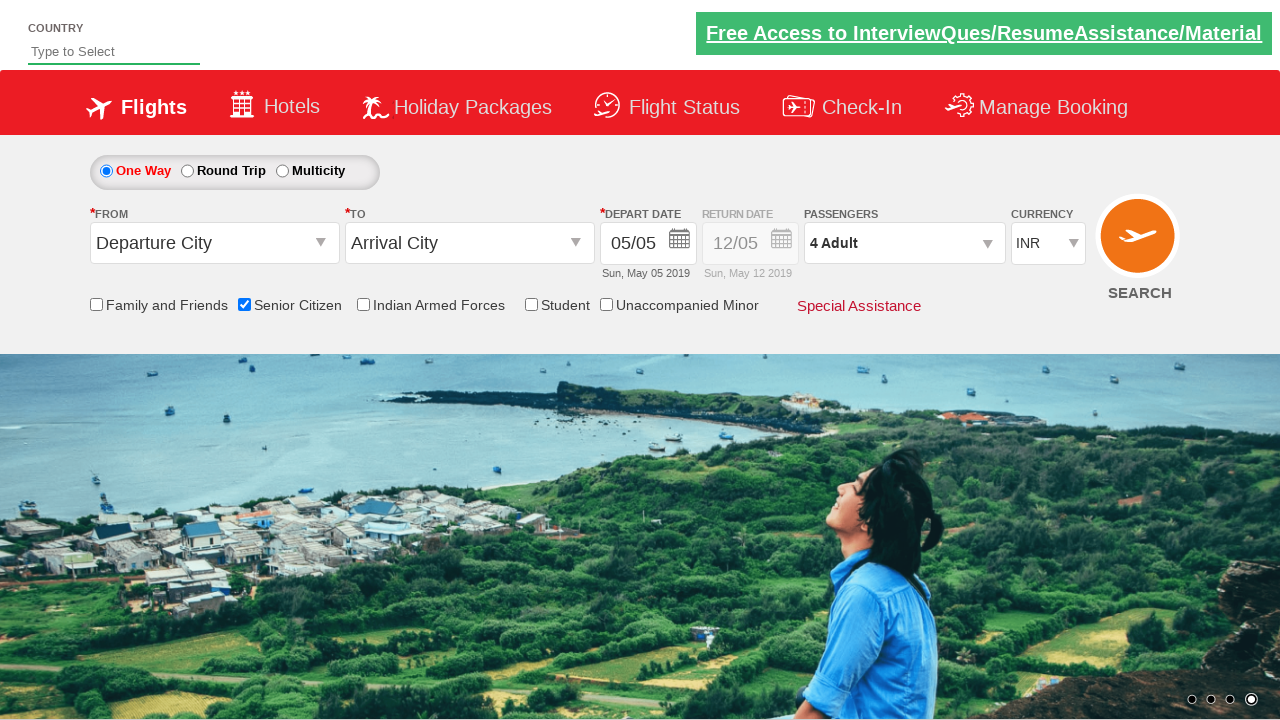

Verified passenger count displays '4 Adult'
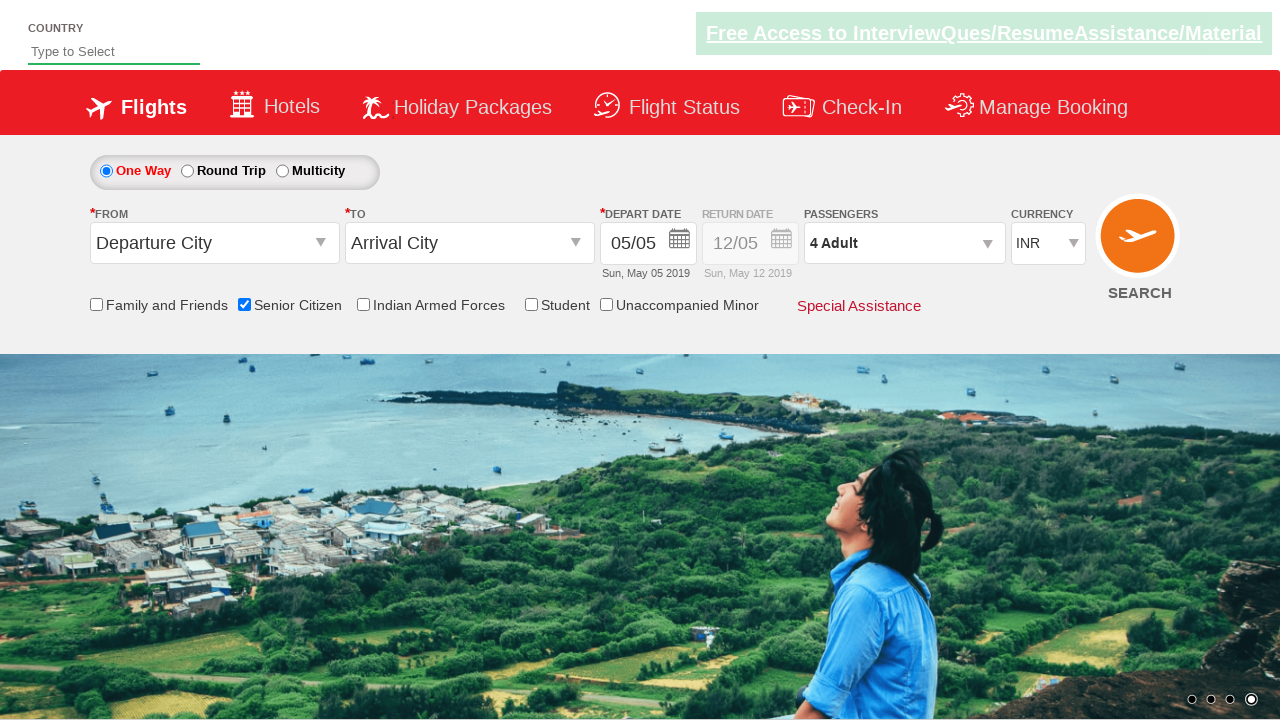

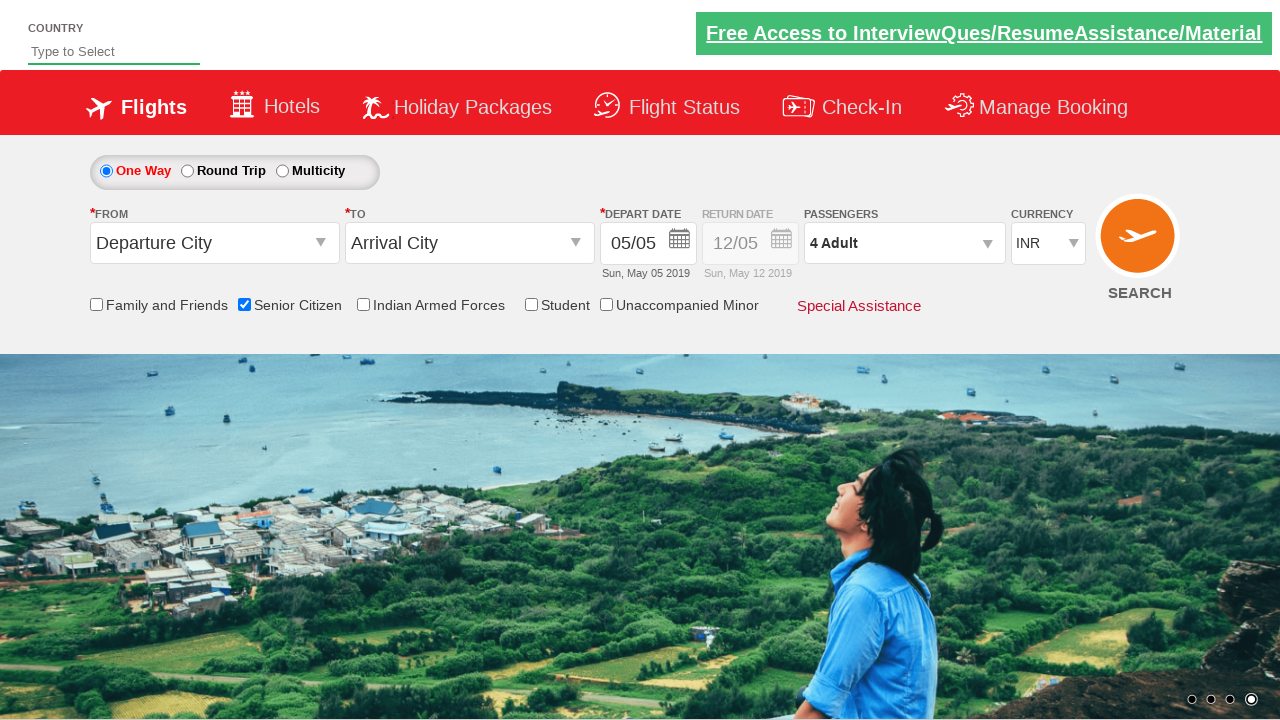